Tests auto-suggest dropdown functionality by typing a partial country name and selecting the matching option from the dropdown suggestions

Starting URL: https://rahulshettyacademy.com/dropdownsPractise/

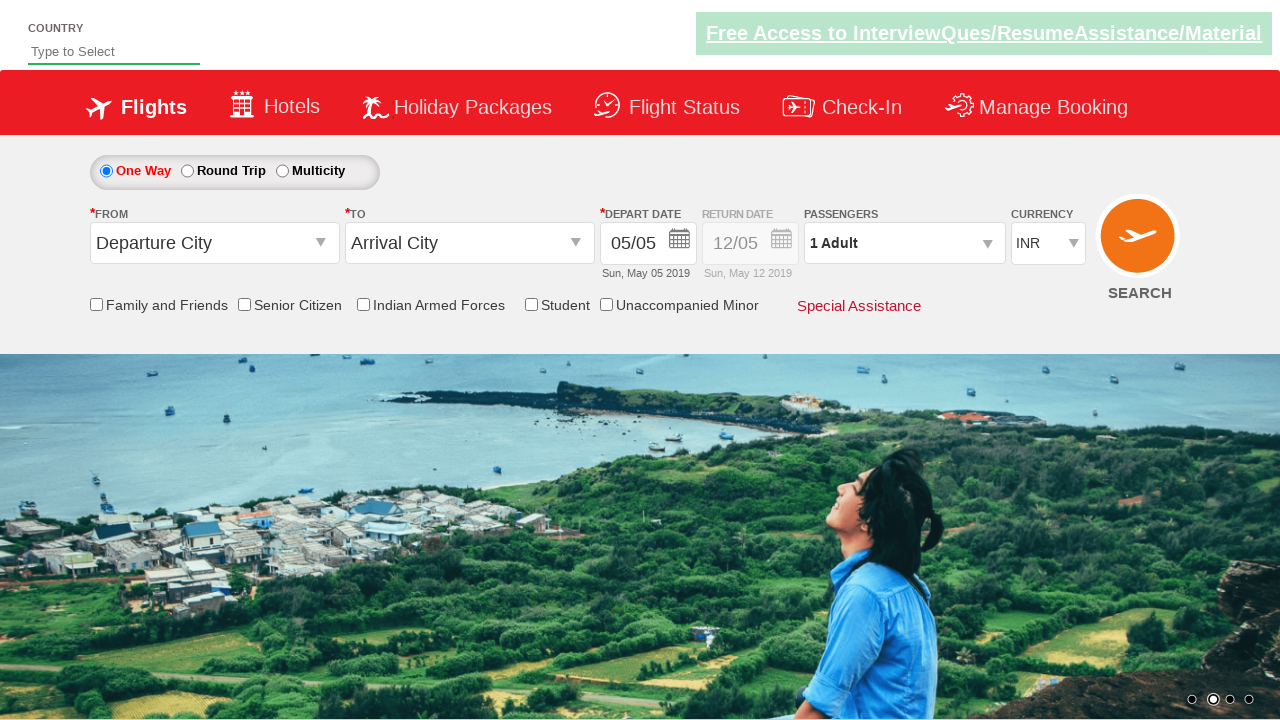

Typed 'ind' in autosuggest input field to trigger dropdown on #autosuggest
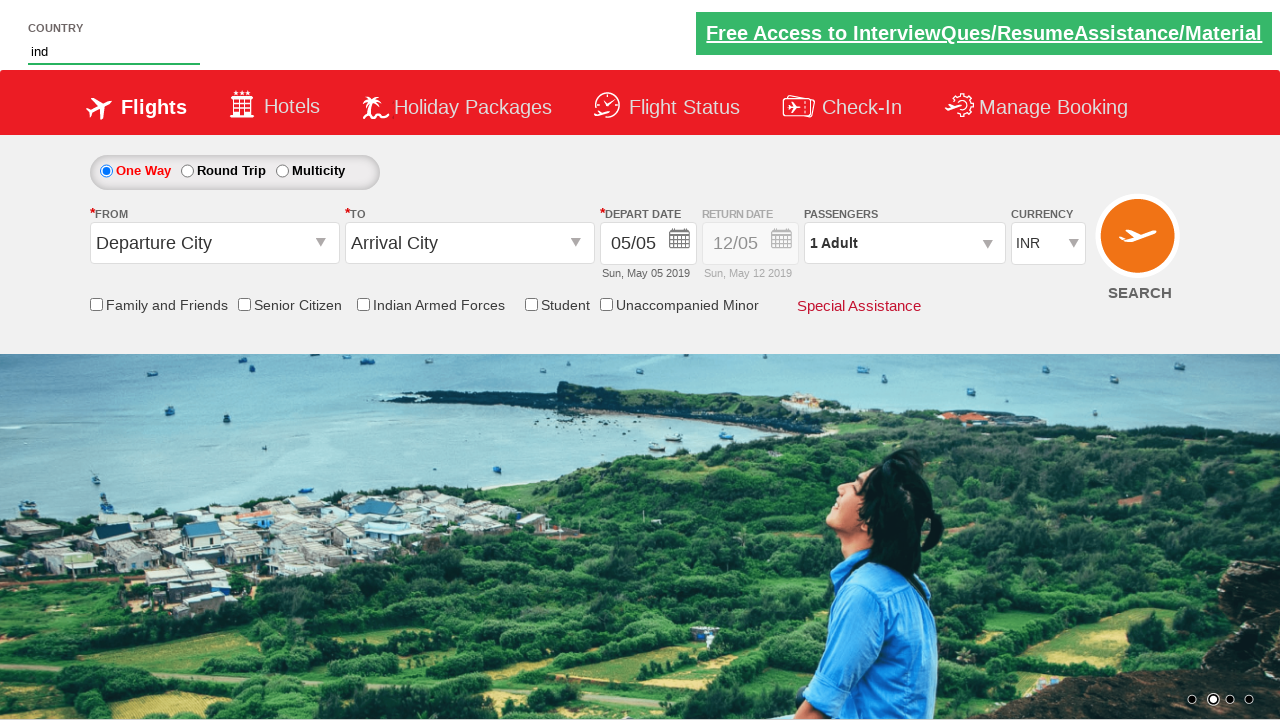

Autocomplete suggestions dropdown appeared
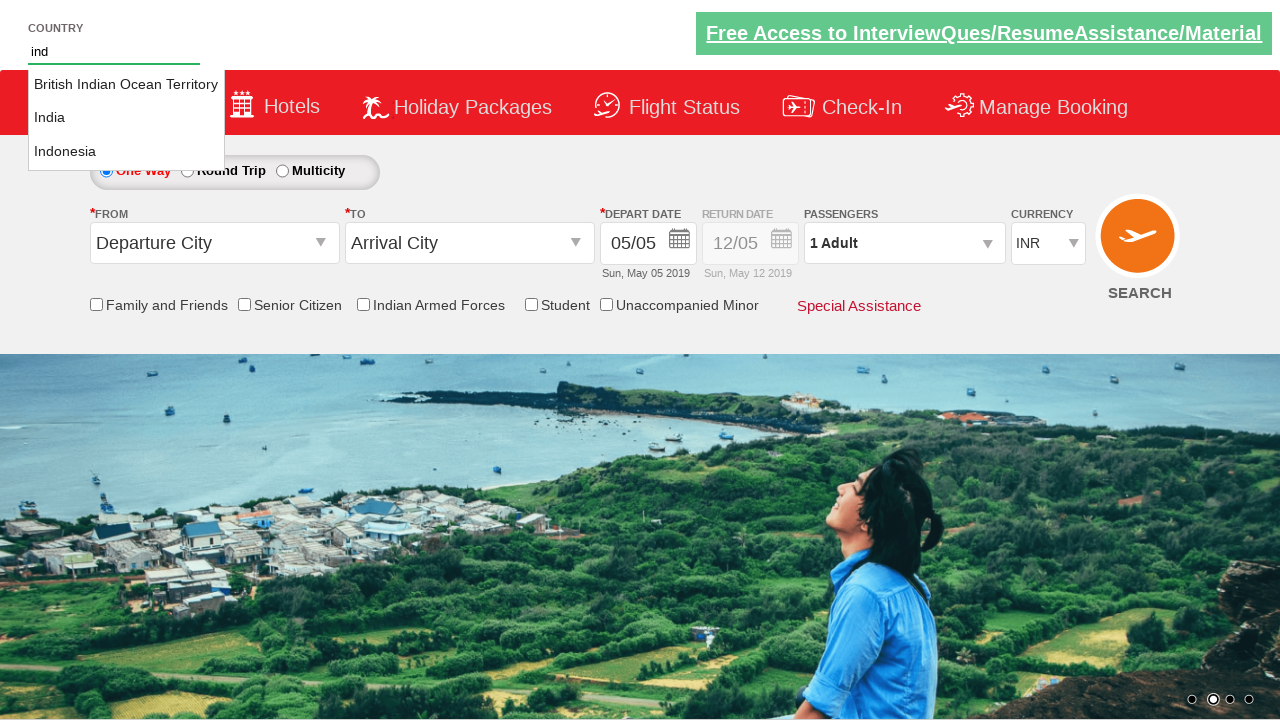

Located all suggestion items in dropdown
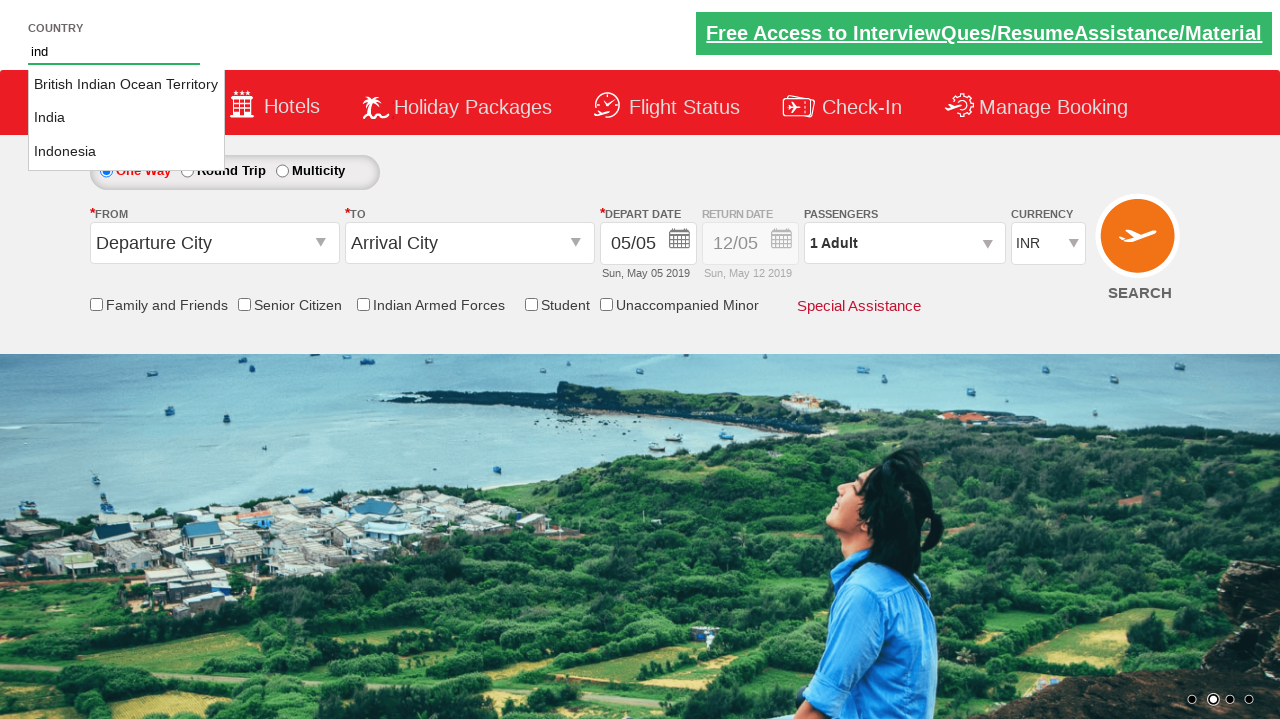

Found 3 dropdown suggestions
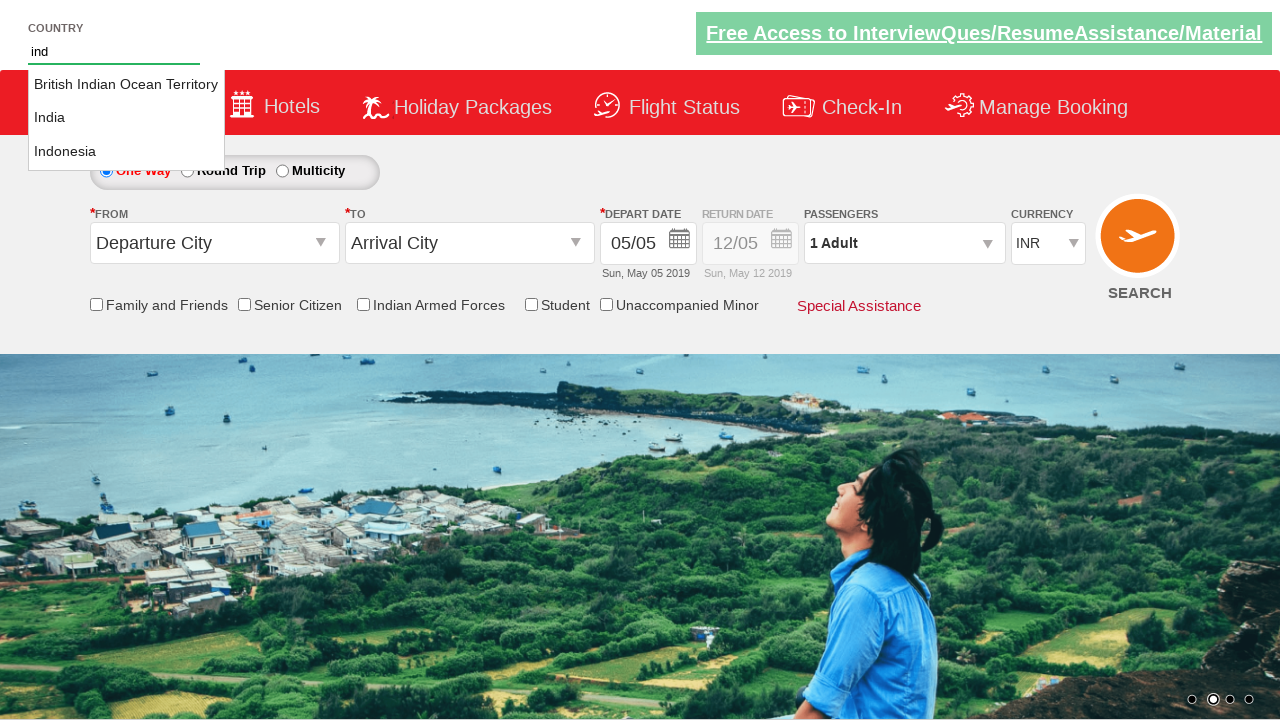

Selected 'India' from dropdown suggestions at (126, 118) on li.ui-menu-item a >> nth=1
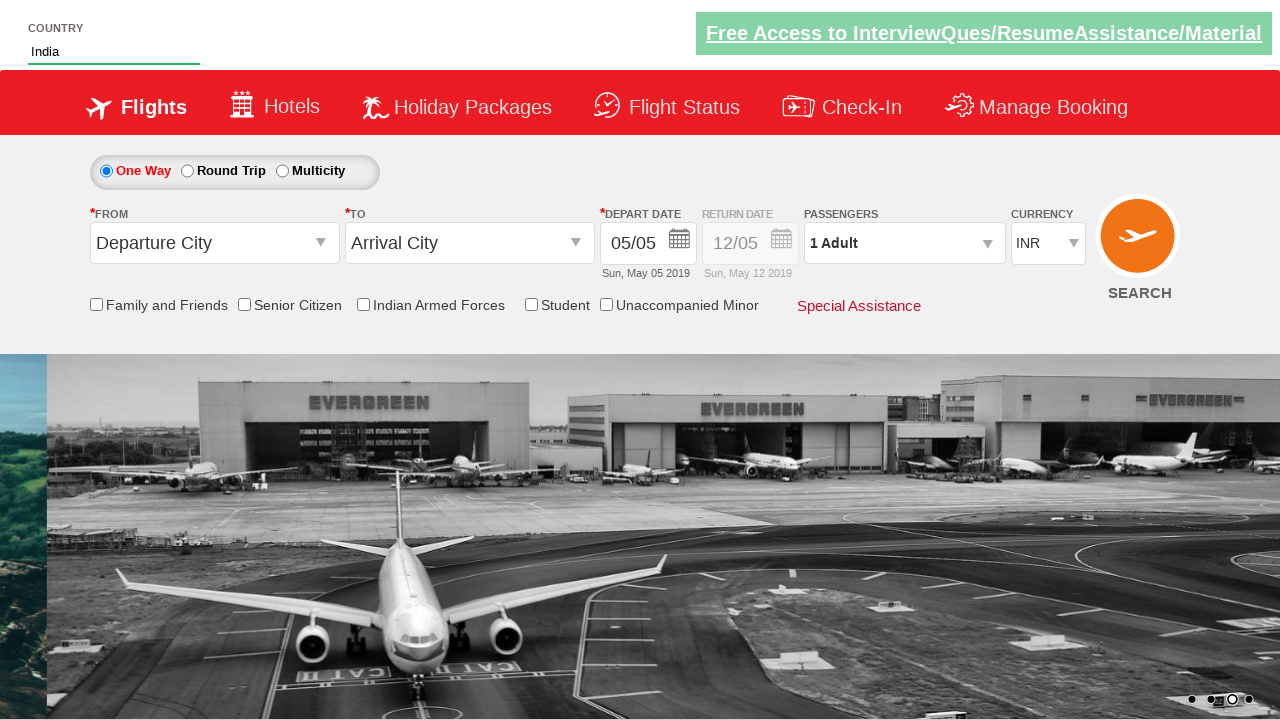

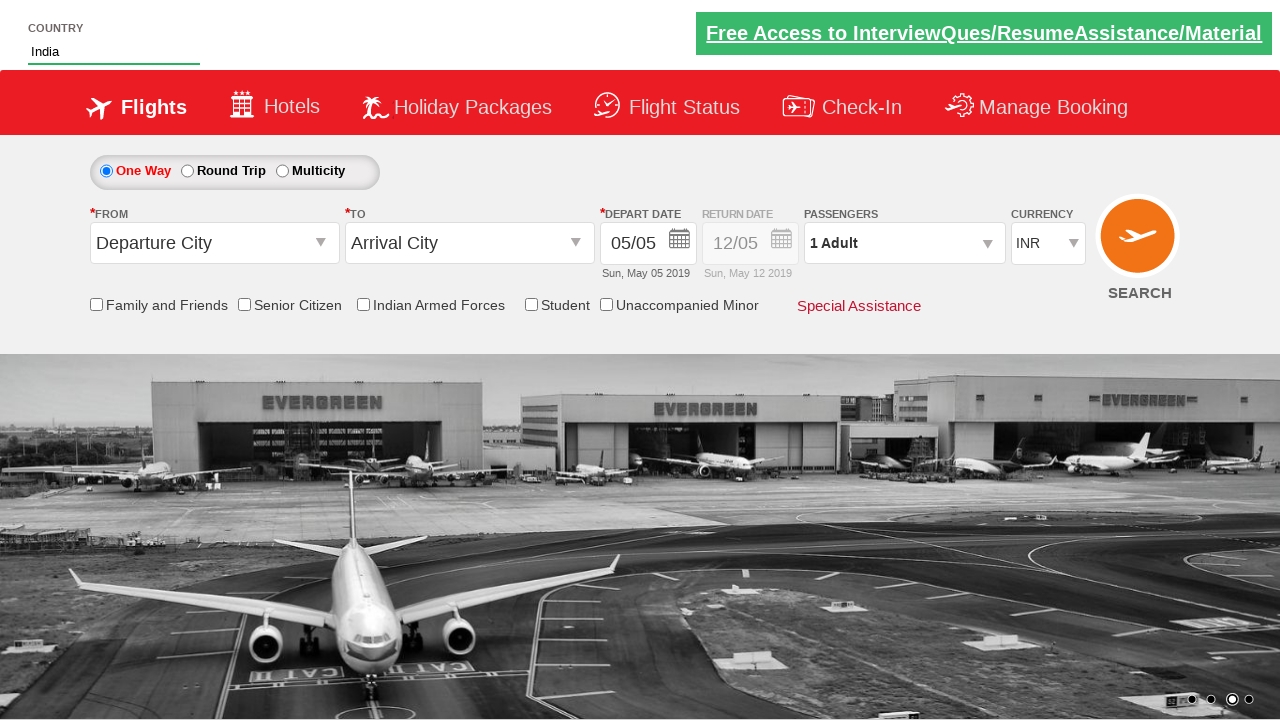